Tests the vegetable filter functionality using stream-style assertions to verify search results

Starting URL: https://rahulshettyacademy.com/seleniumPractise/#/offers

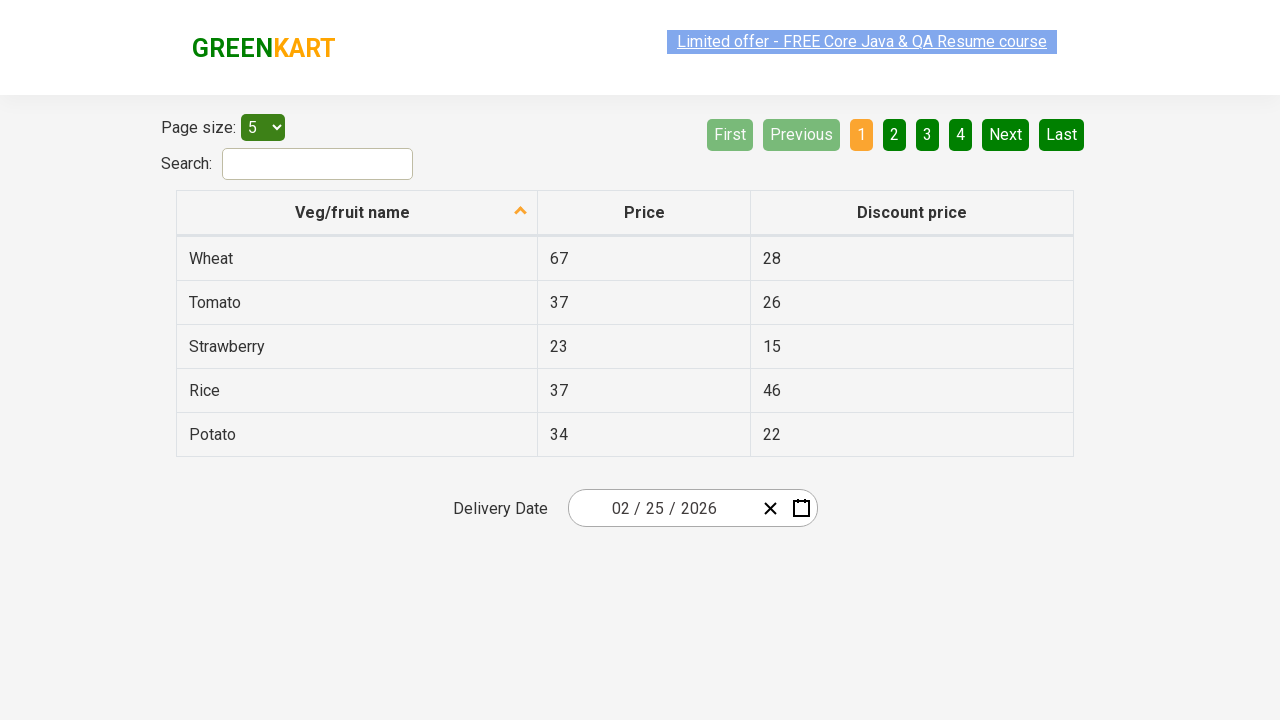

Navigated to vegetable offers page
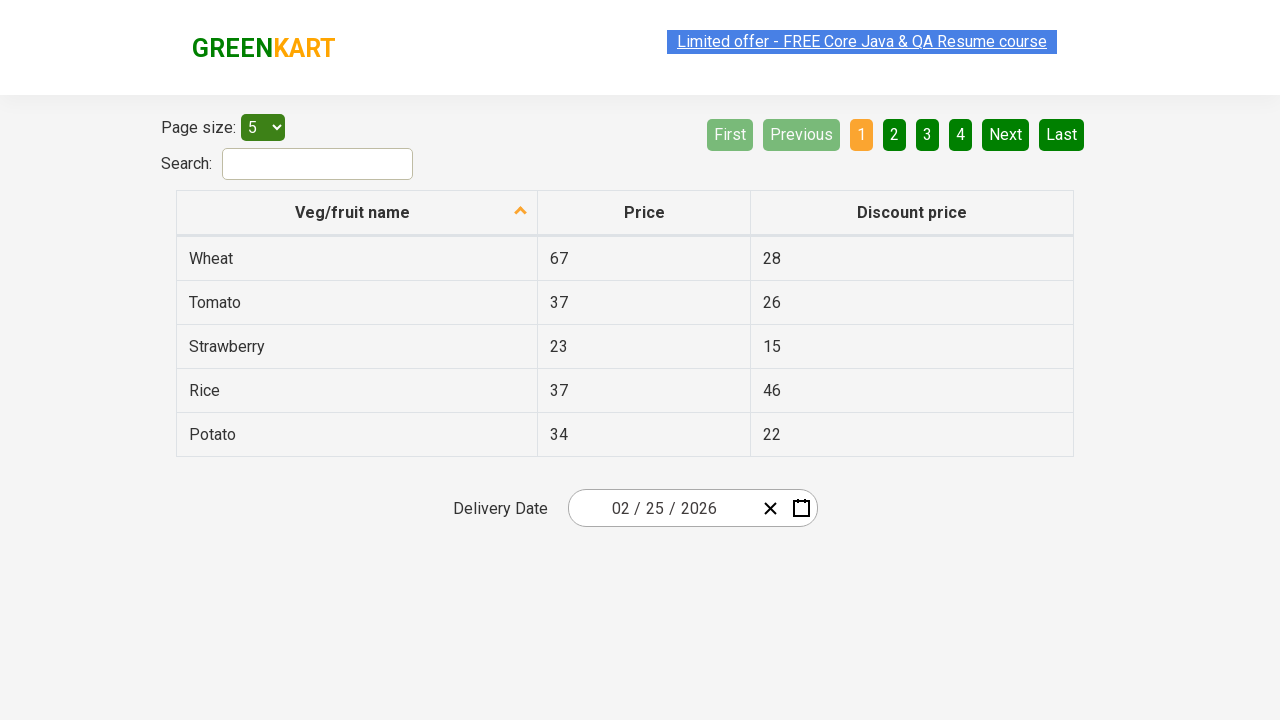

Entered search term 'to' in filter field on #search-field
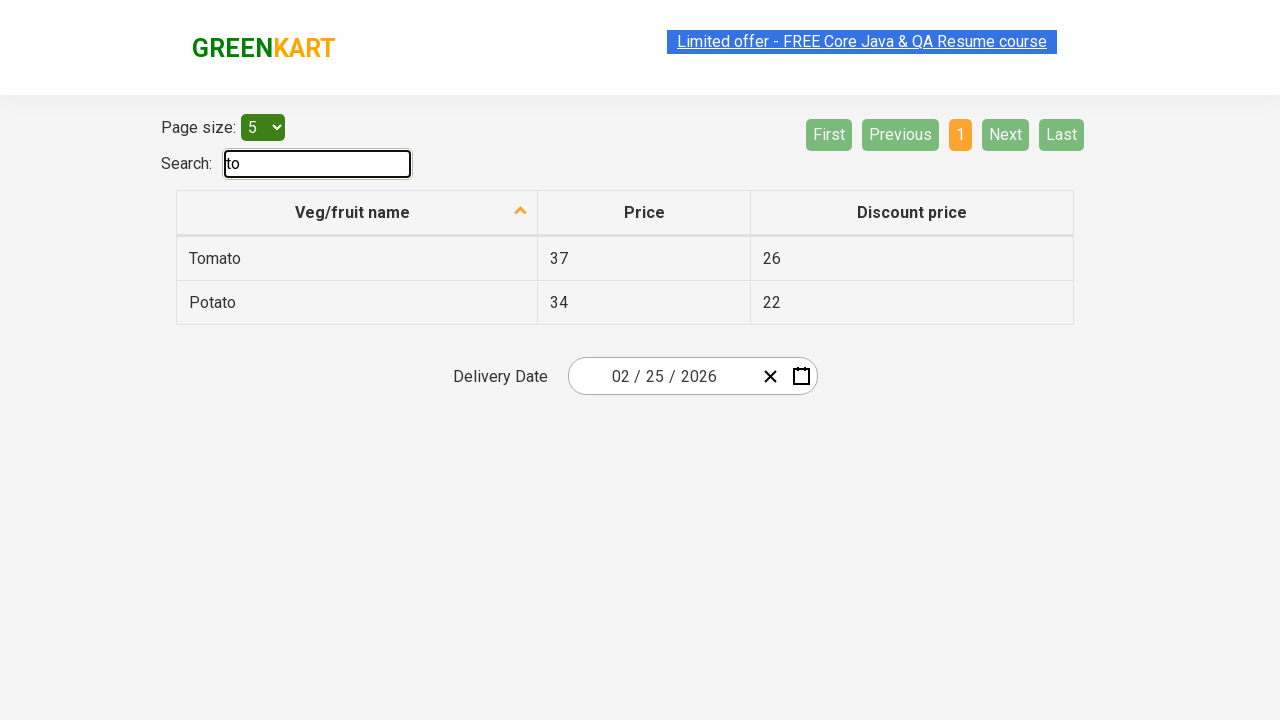

Filtered results appeared in table
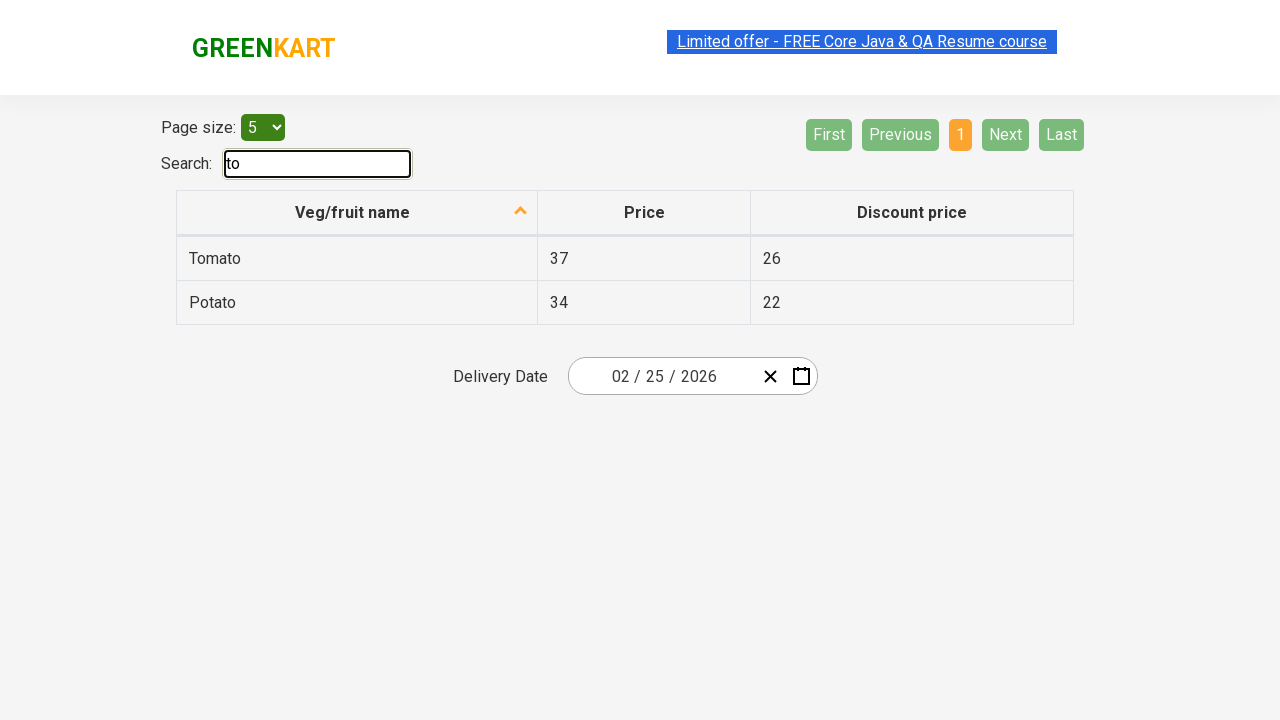

Retrieved all filtered vegetable results from table
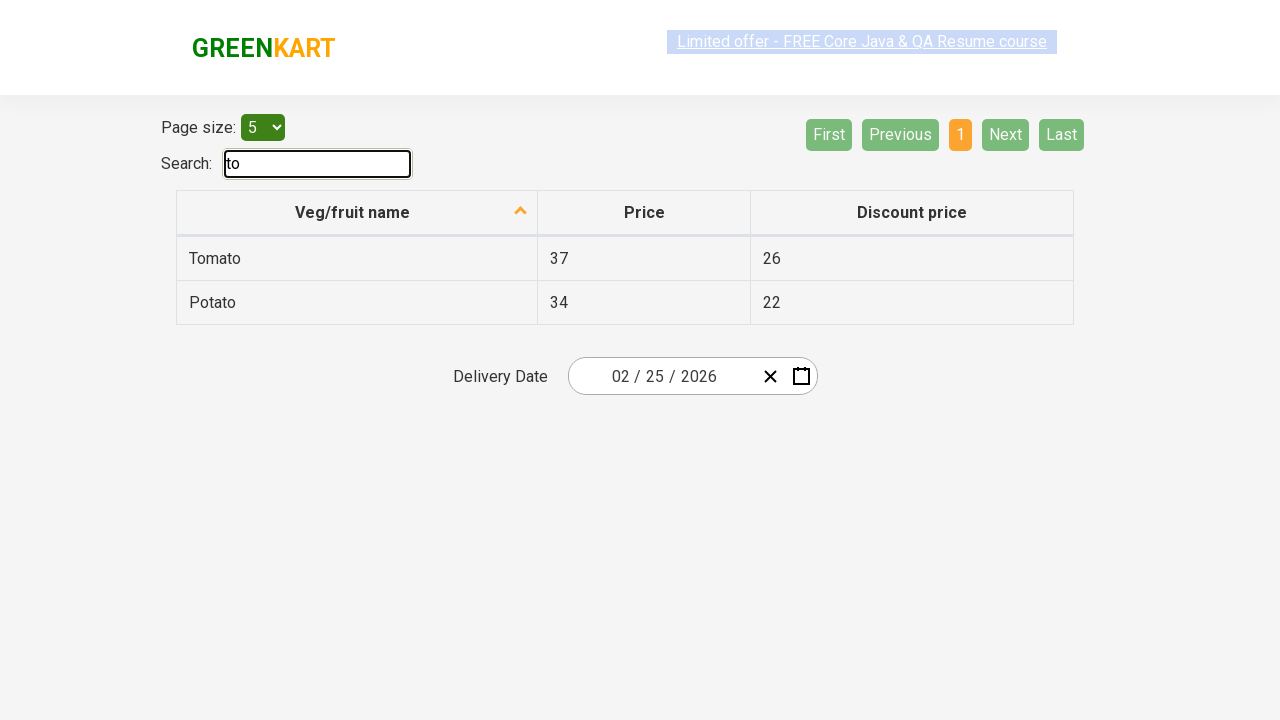

Extracted text content from 2 result elements
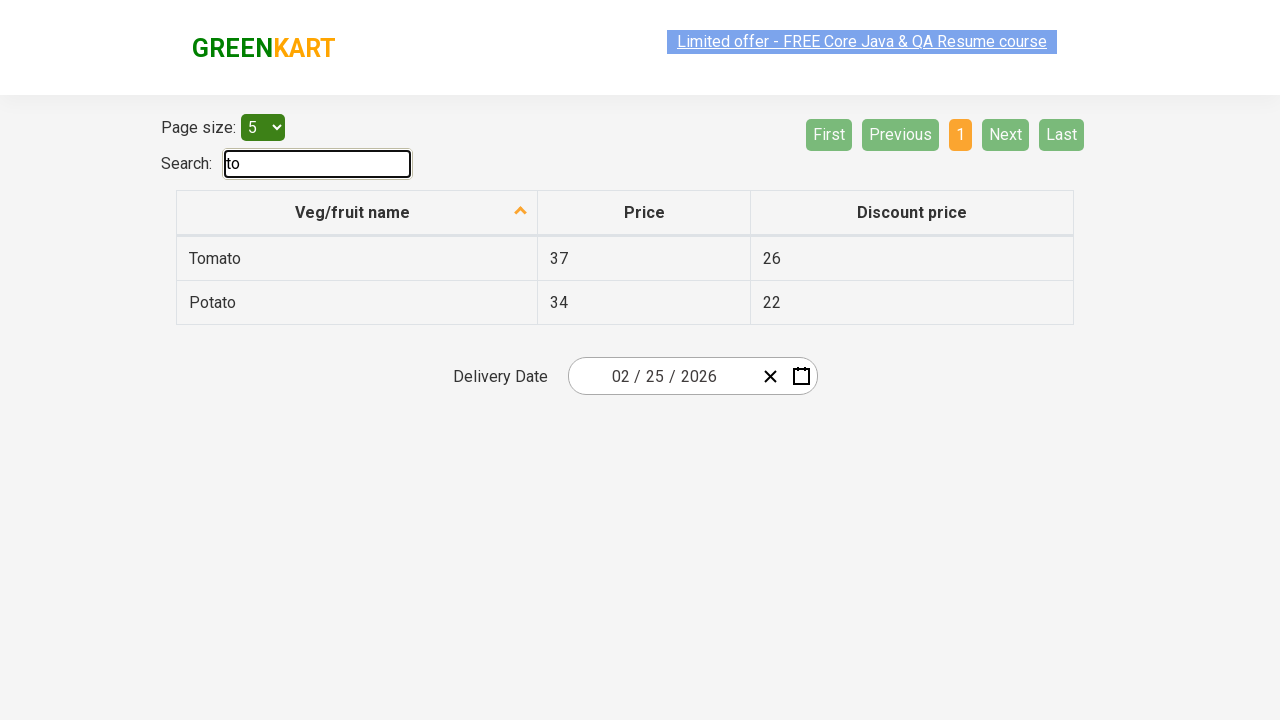

Verified all filtered results contain search term 'to' using stream-style assertions
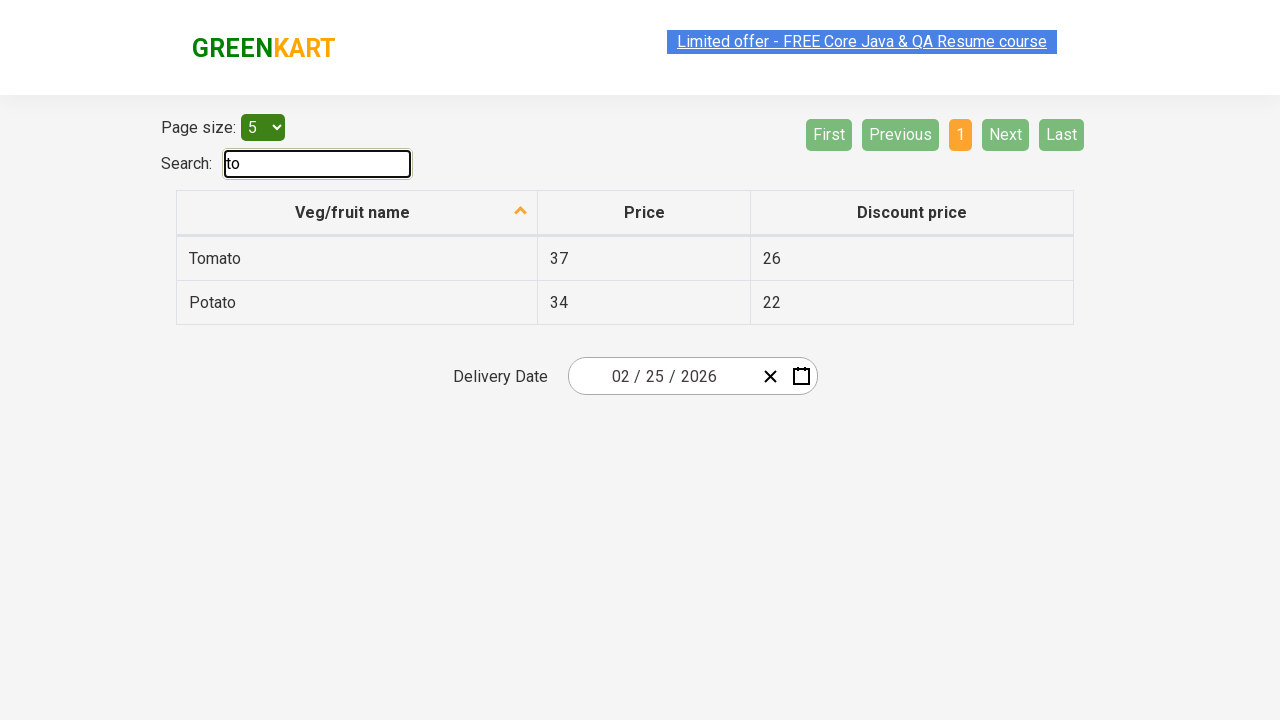

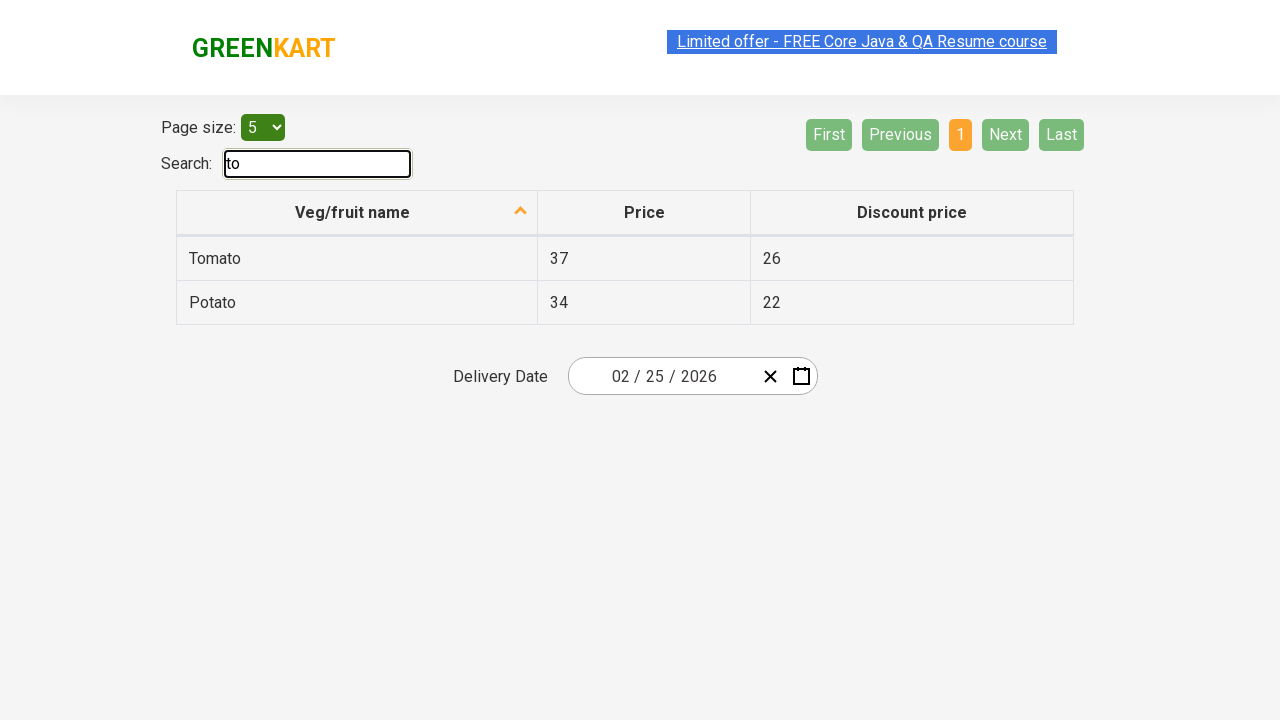